Tests downloading a PDF file by navigating to the Selenium tutorial PDF download page and clicking on the download image/link to trigger the PDF download.

Starting URL: https://www.tutorialspoint.com/selenium/selenium_pdf_version.htm

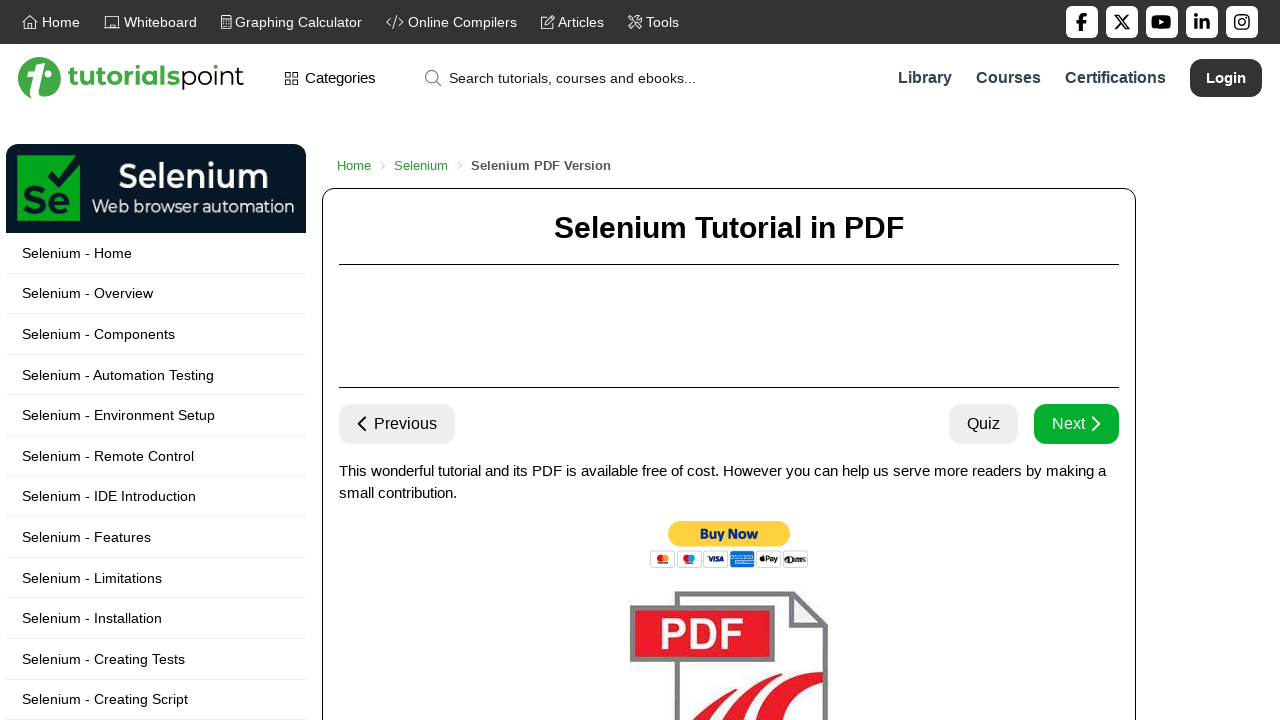

Navigated to Selenium PDF download page
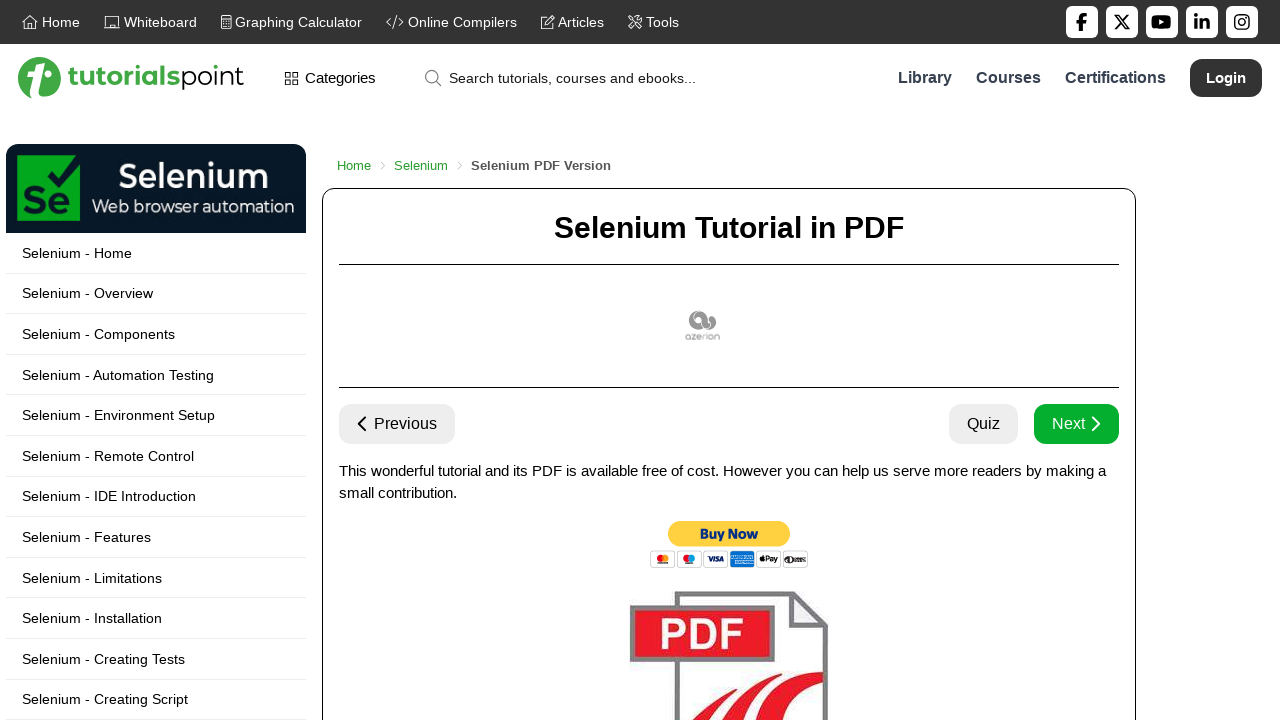

Clicked on Selenium Tutorial PDF download image at (729, 623) on img[alt='Selenium Tutorial (PDF Version)']
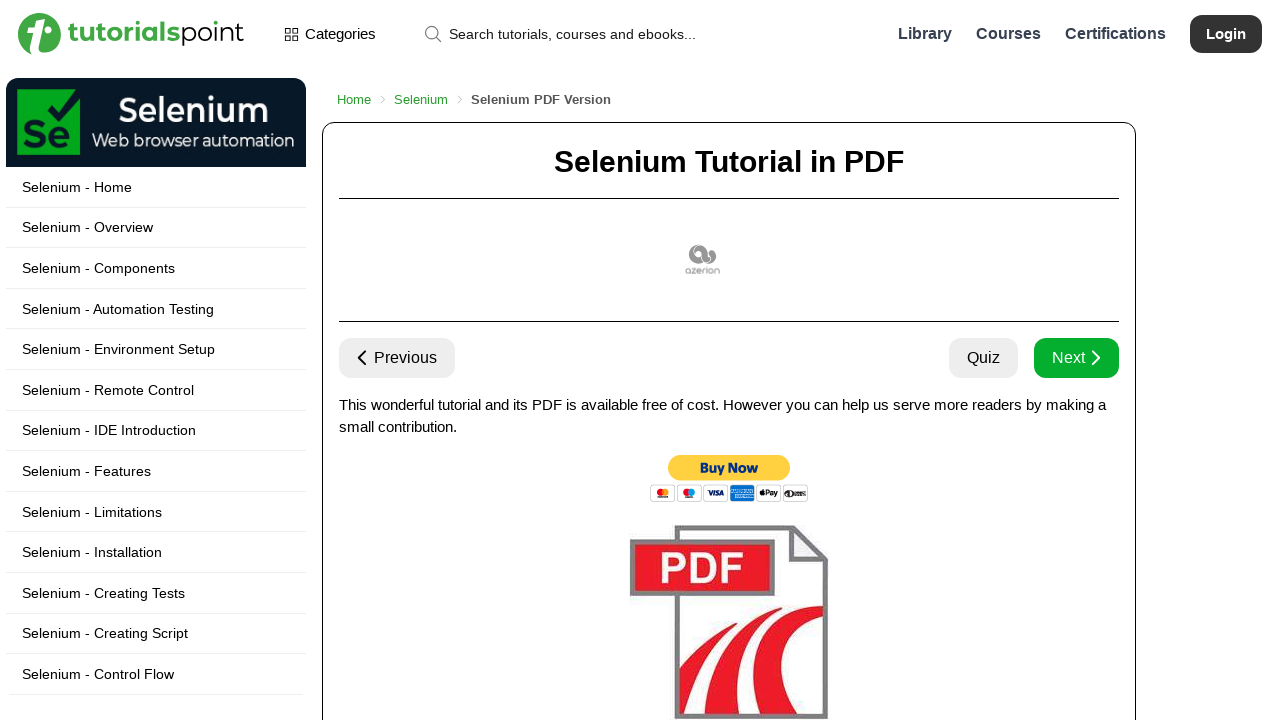

Waited for PDF download to initiate
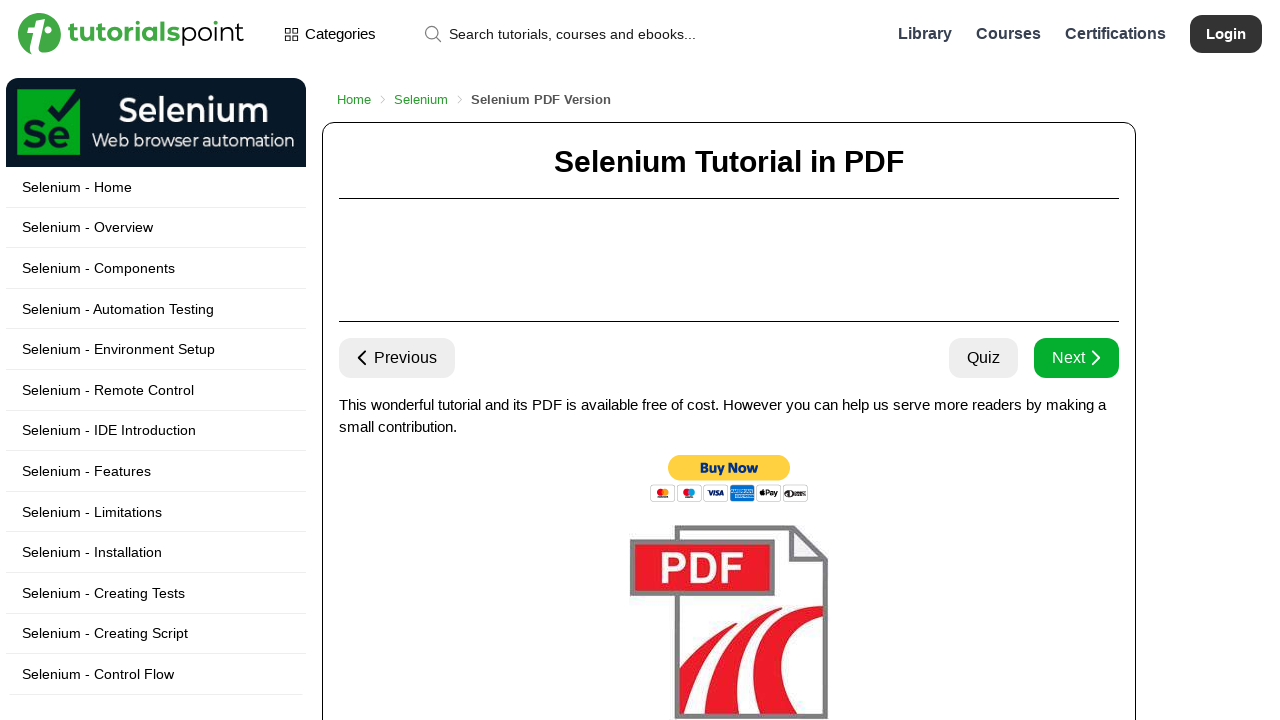

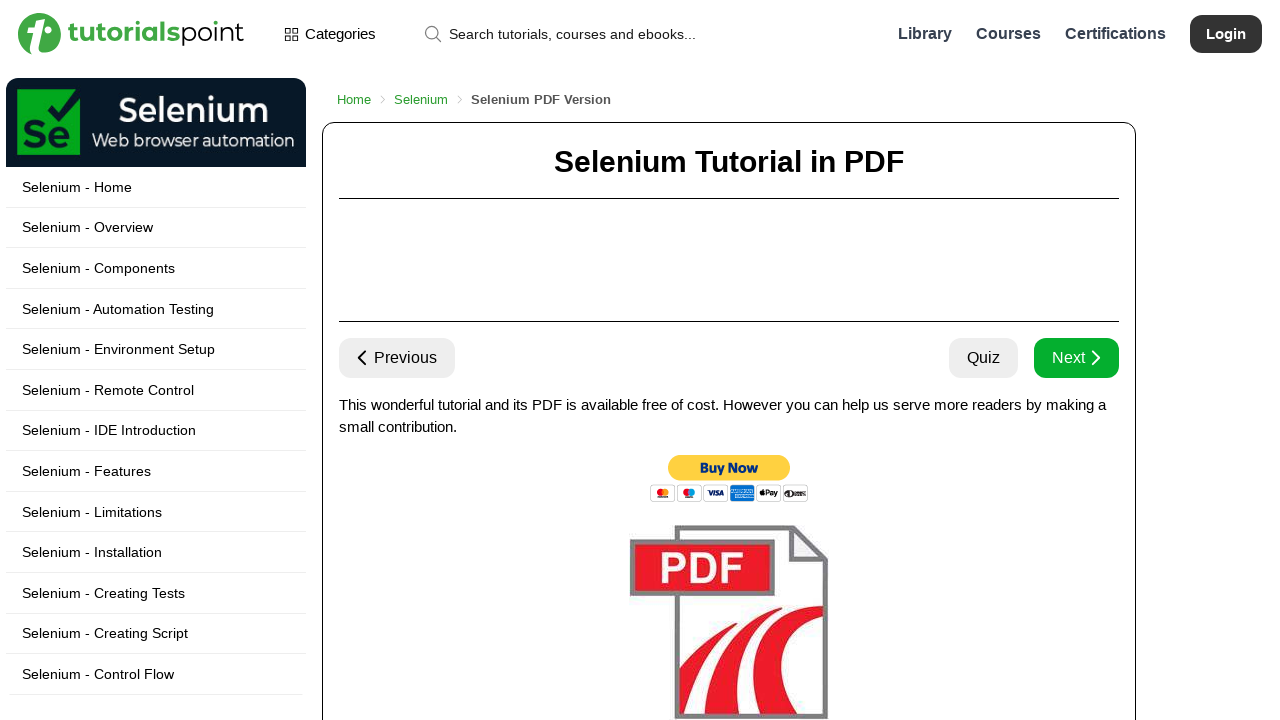